Tests radio button selection functionality by clicking different radio button options and verifying selections

Starting URL: http://www.echoecho.com/htmlforms10.htm

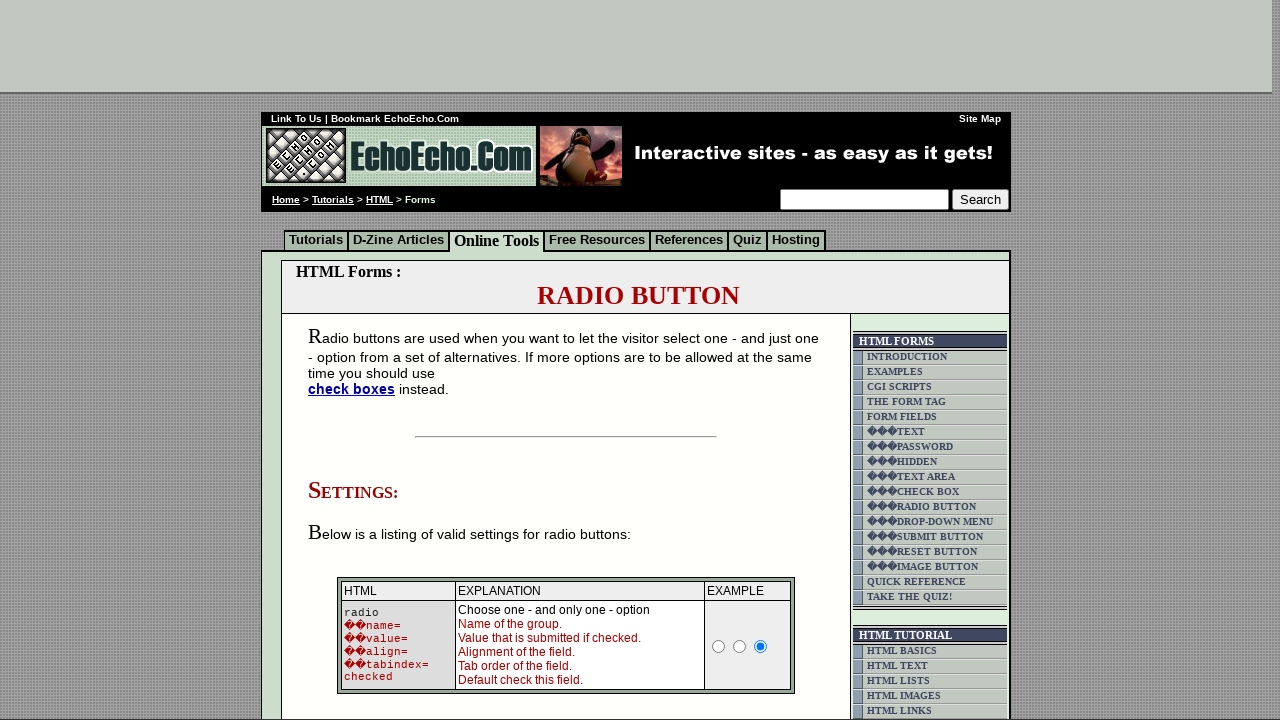

Clicked Butter radio button at (356, 360) on input[value='Butter']
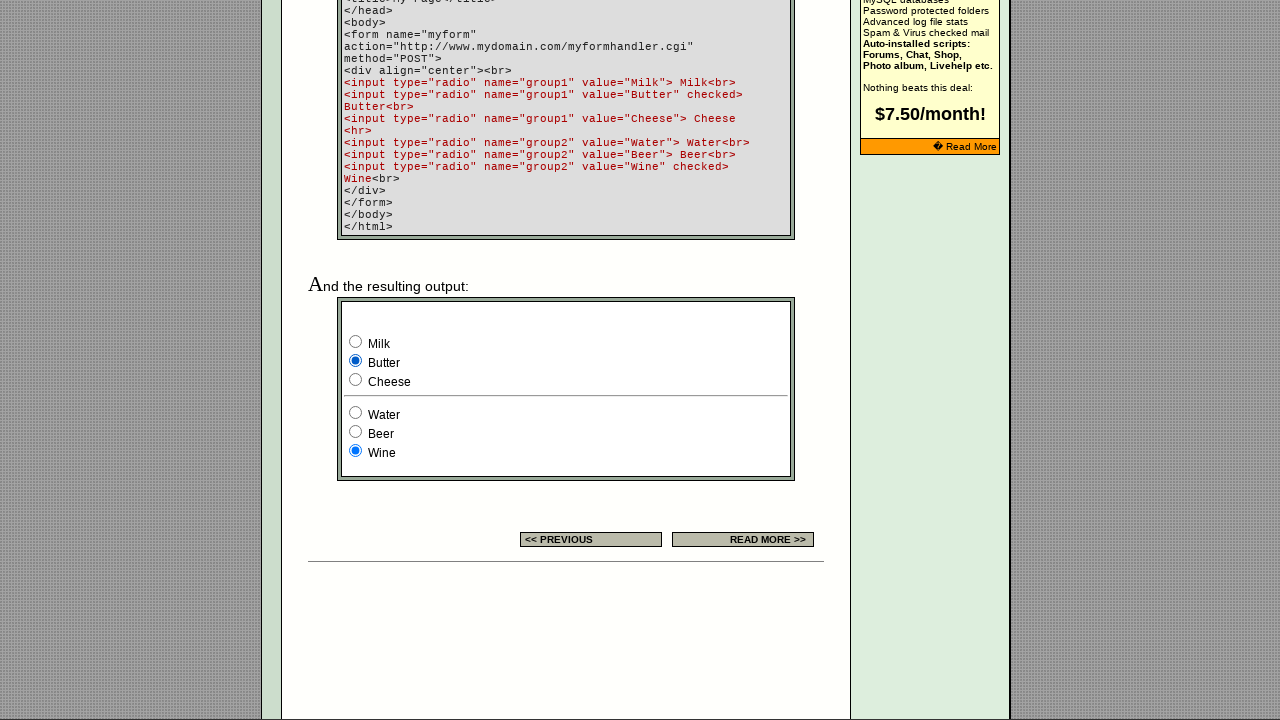

Retrieved all radio buttons in group1
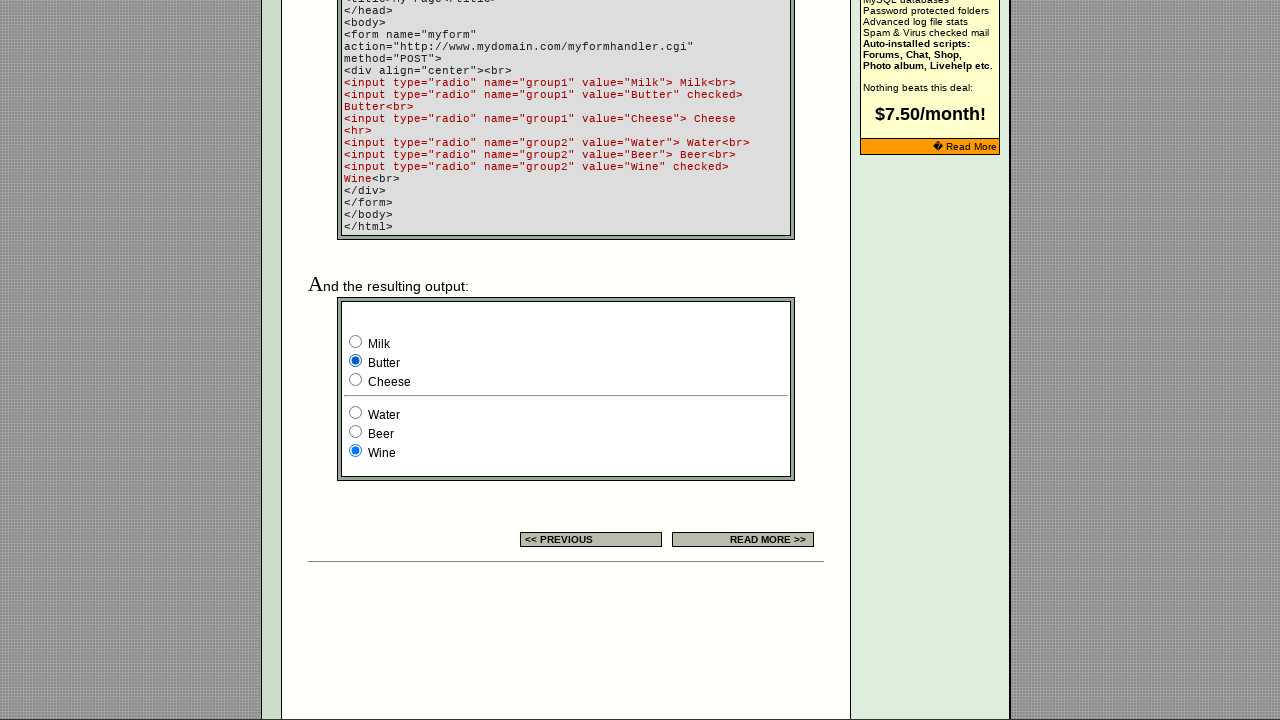

Clicked Cheese radio button in group1 at (356, 380) on input[name='group1'] >> nth=2
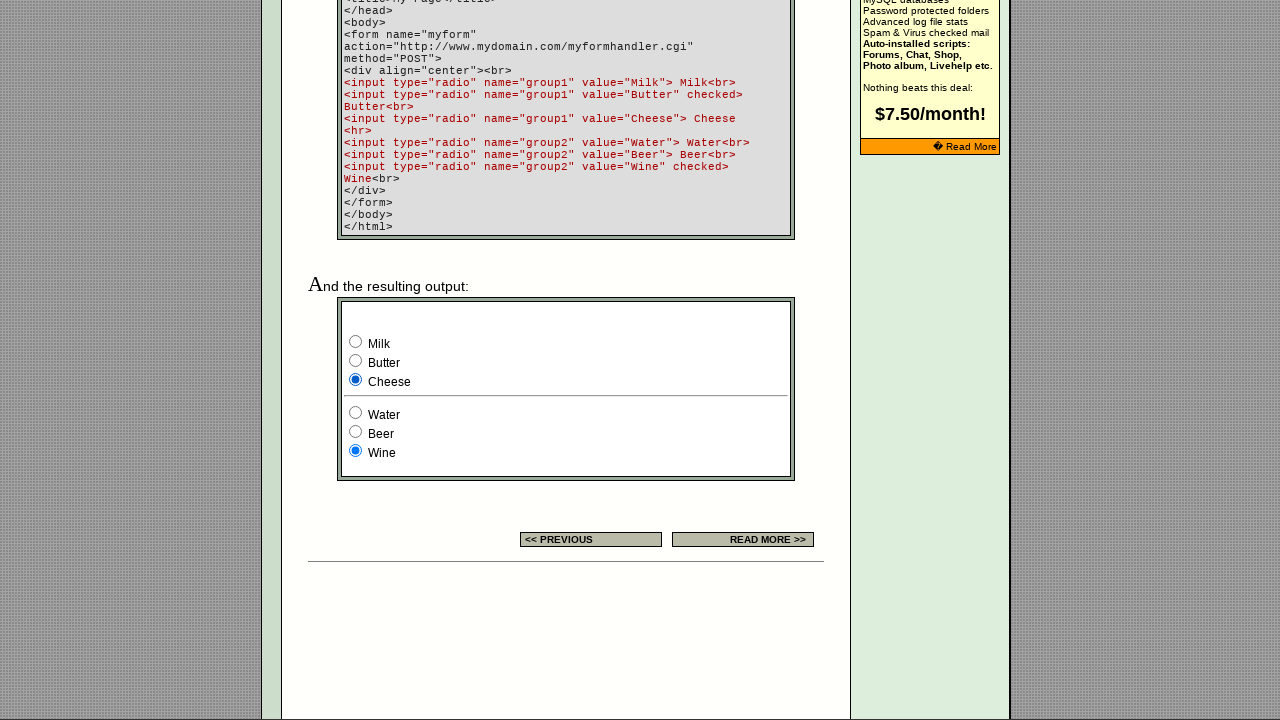

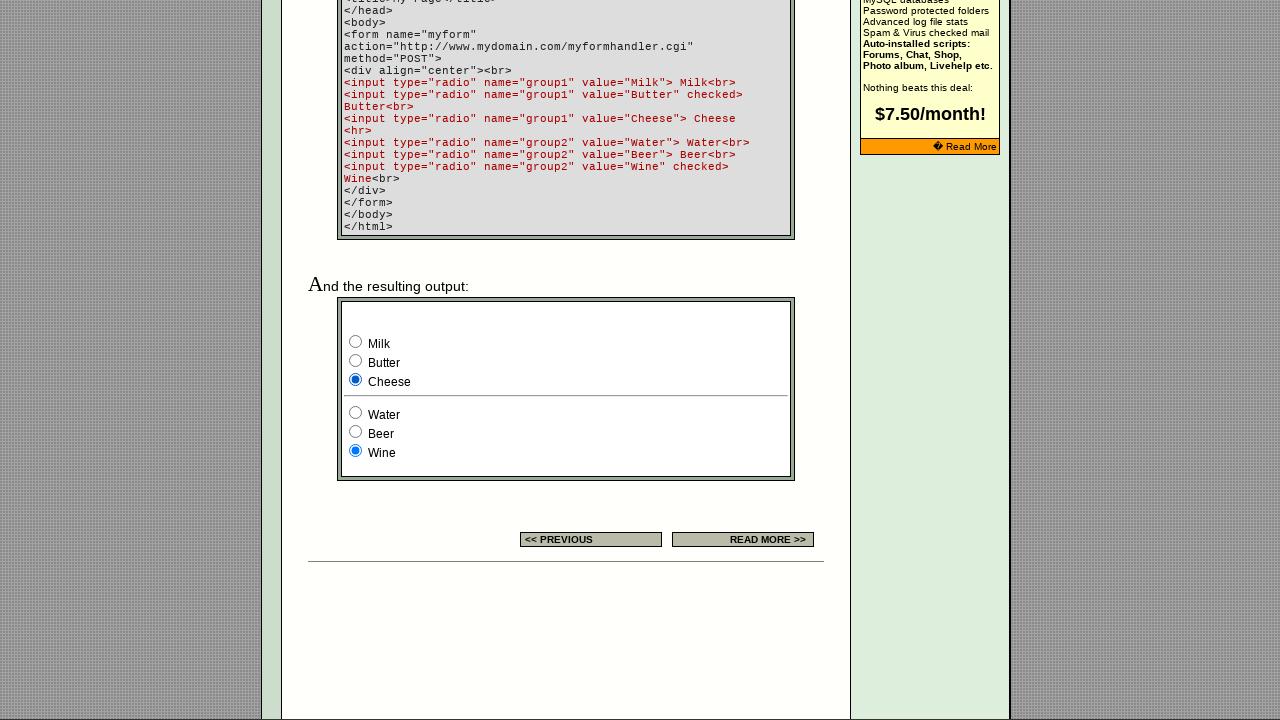